Tests the SpiceJet flight booking form by filling in origin and destination cities using mouse actions, then performs a right-click context menu action on the source field.

Starting URL: https://www.spicejet.com/

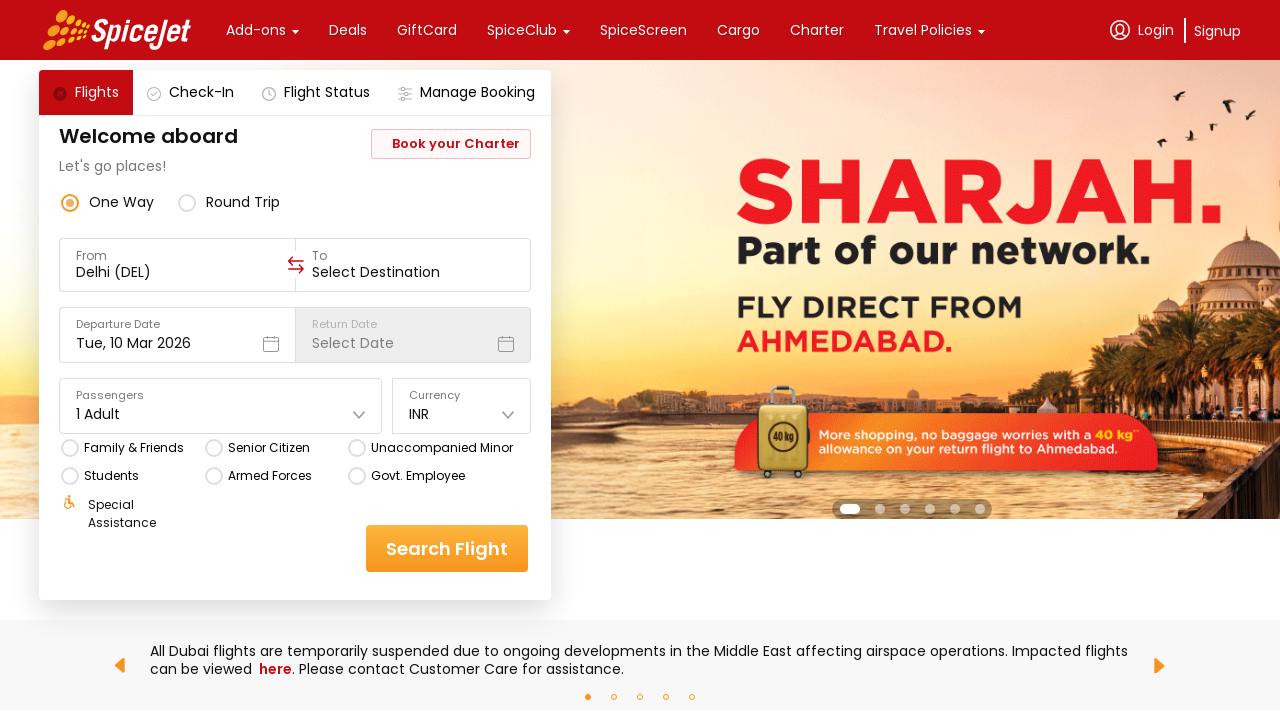

Clicked on origin input field at (178, 272) on xpath=//div[@data-testid='to-testID-origin']//input
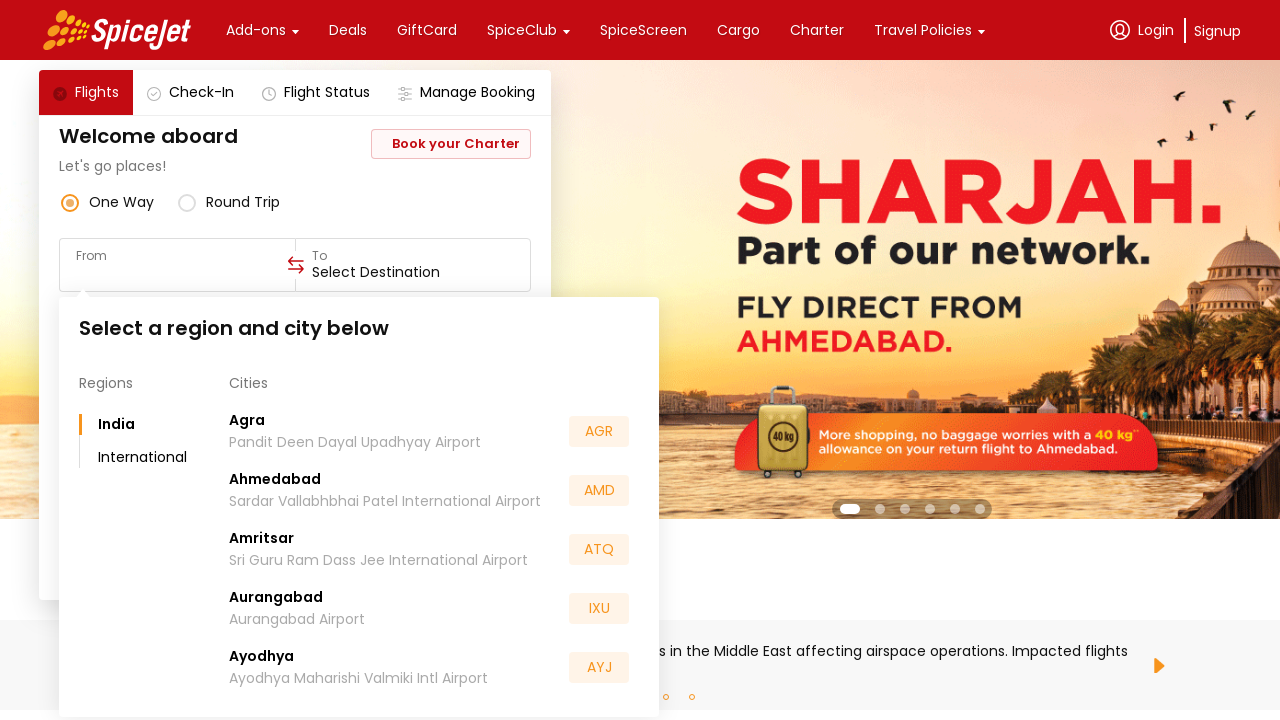

Filled origin field with 'Ahm' on xpath=//div[@data-testid='to-testID-origin']//input
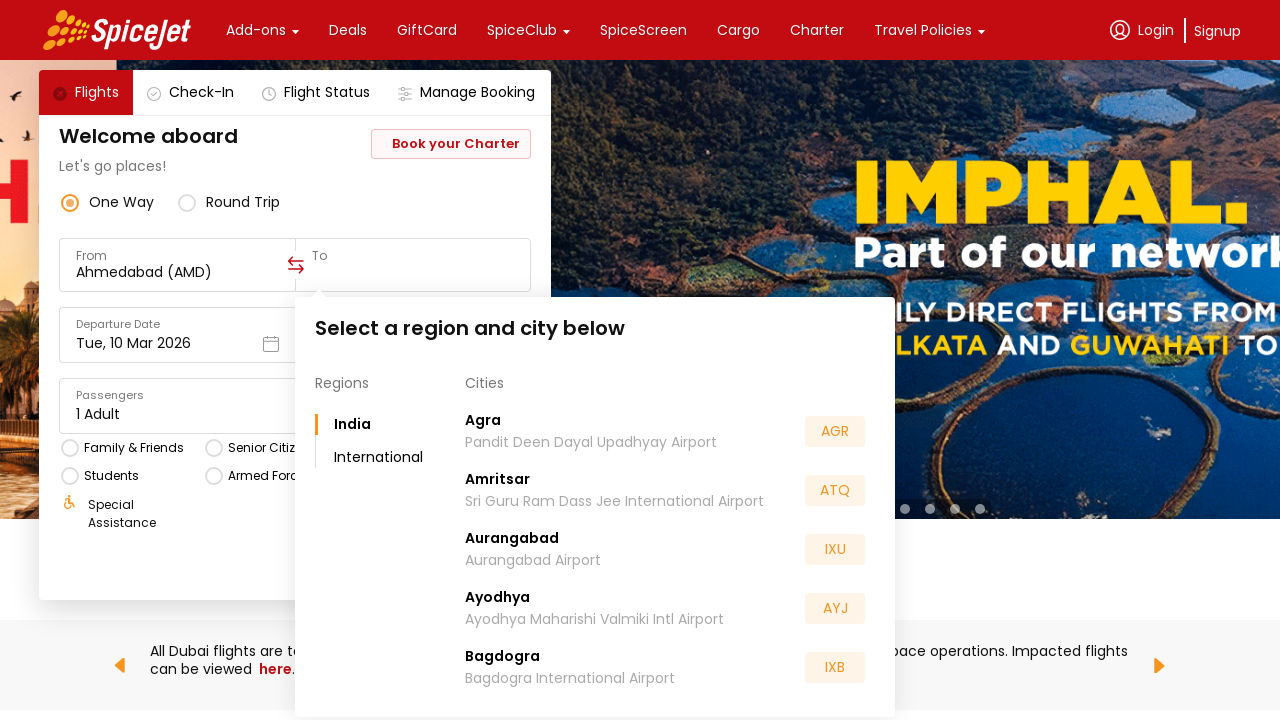

Clicked on destination input field at (413, 272) on xpath=//div[@data-testid='to-testID-destination']//input
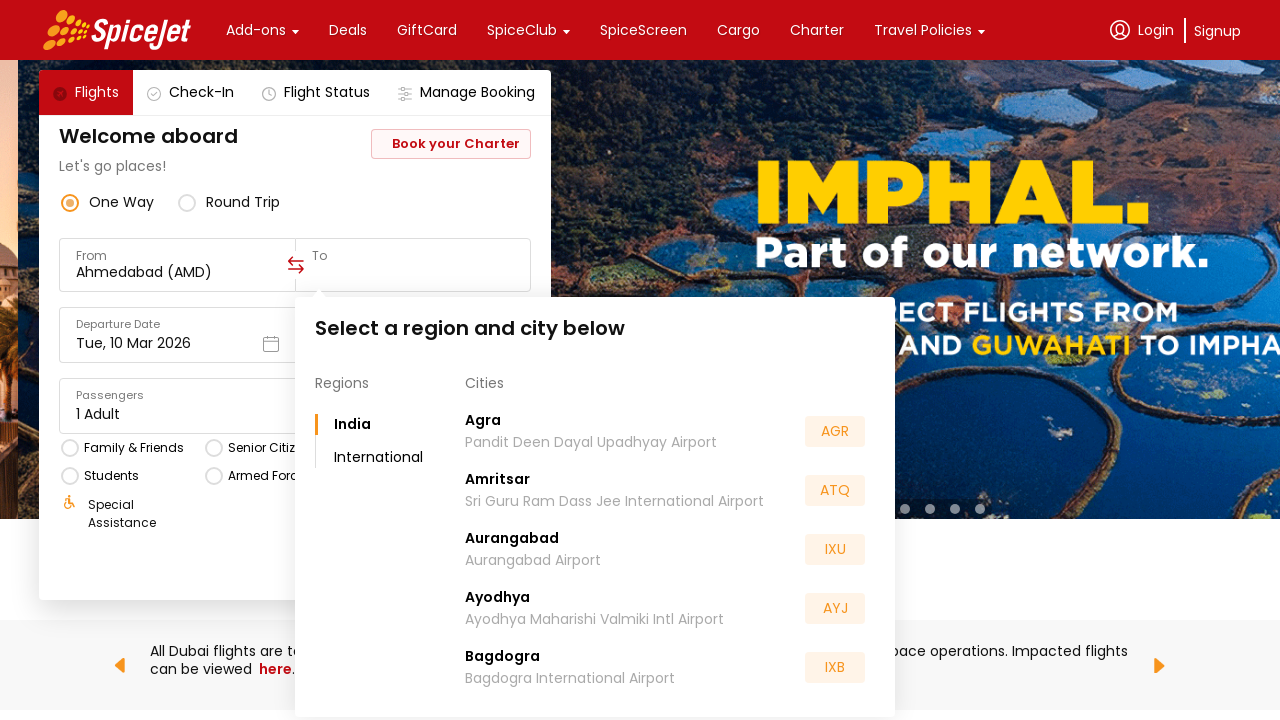

Filled destination field with 'Shirdi' on xpath=//div[@data-testid='to-testID-destination']//input
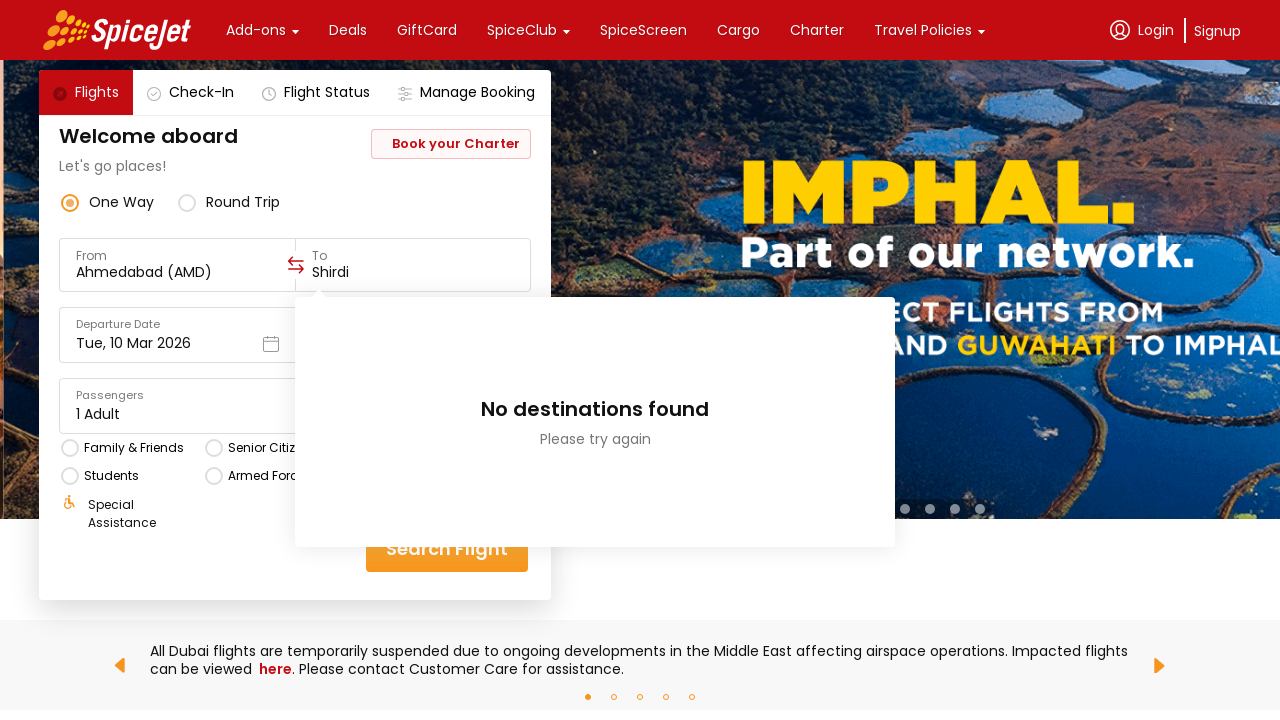

Right-clicked on origin input field to open context menu at (178, 272) on xpath=//div[@data-testid='to-testID-origin']//input
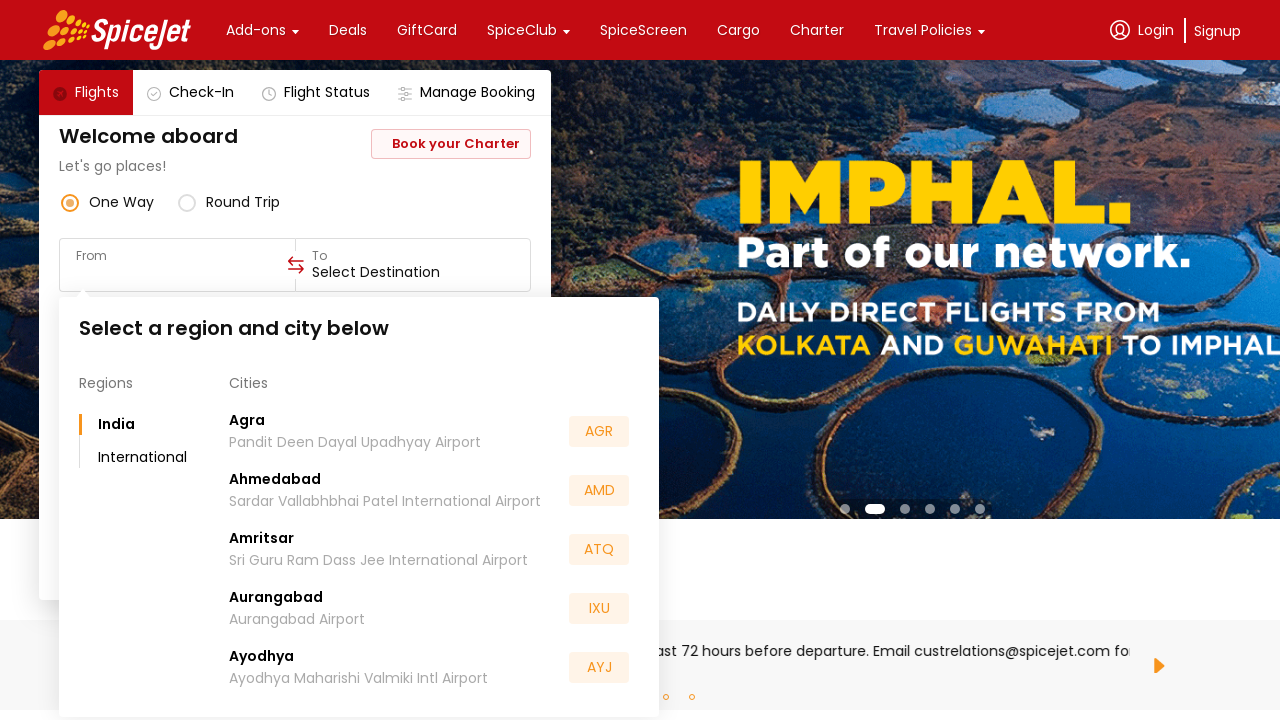

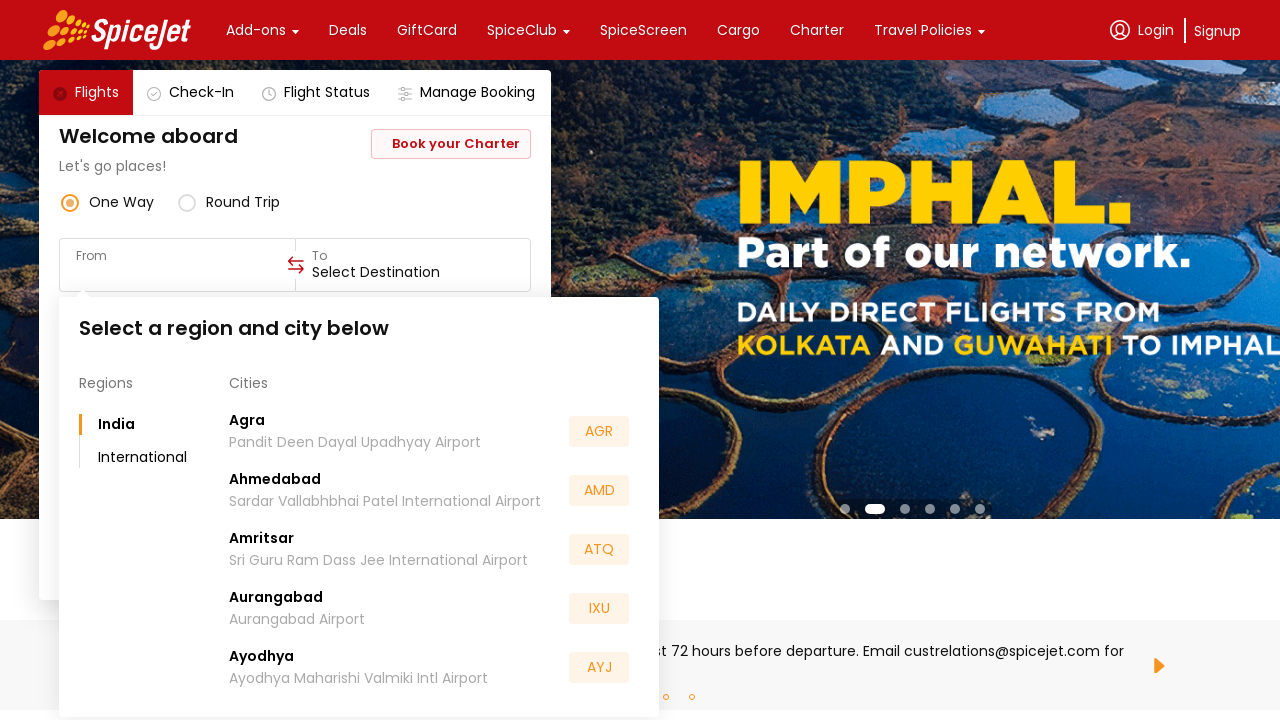